Tests dropdown selection functionality including selecting by index and visible text

Starting URL: https://www.leafground.com/select.xhtml

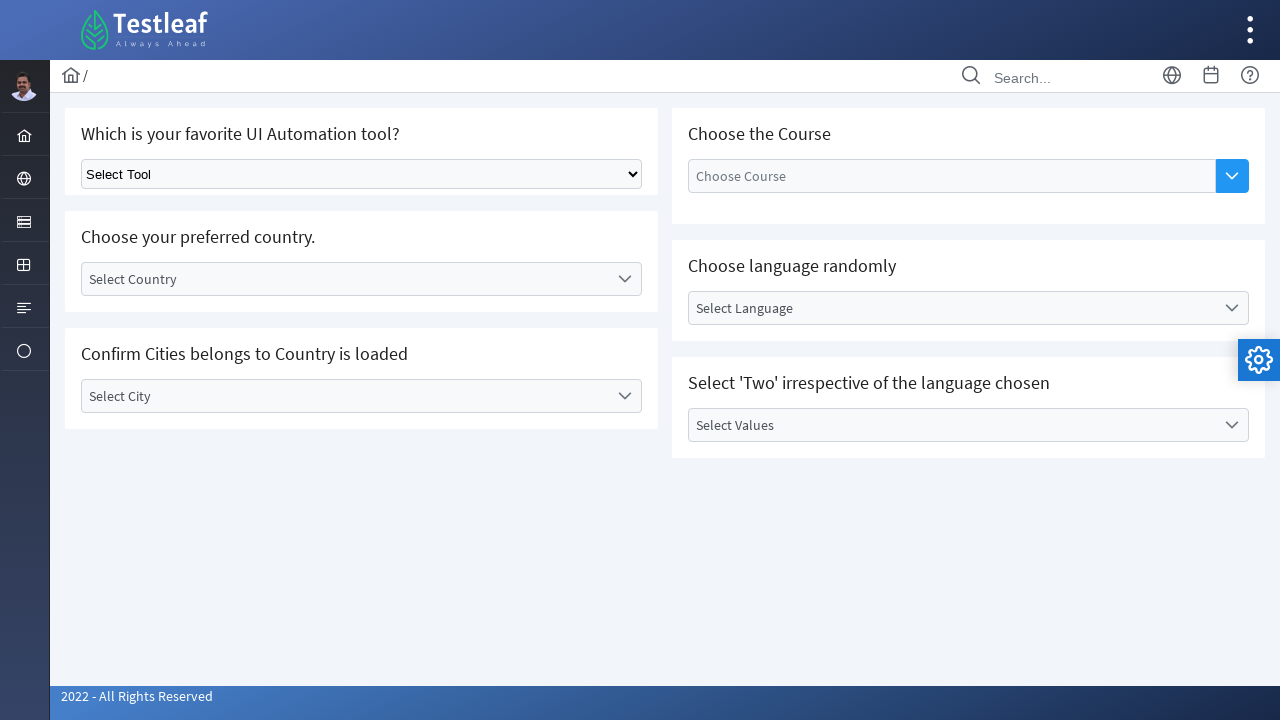

Selected dropdown option by index 1 on xpath=//*[@id='j_idt87']/div/div[1]/div[1]/div/div/select
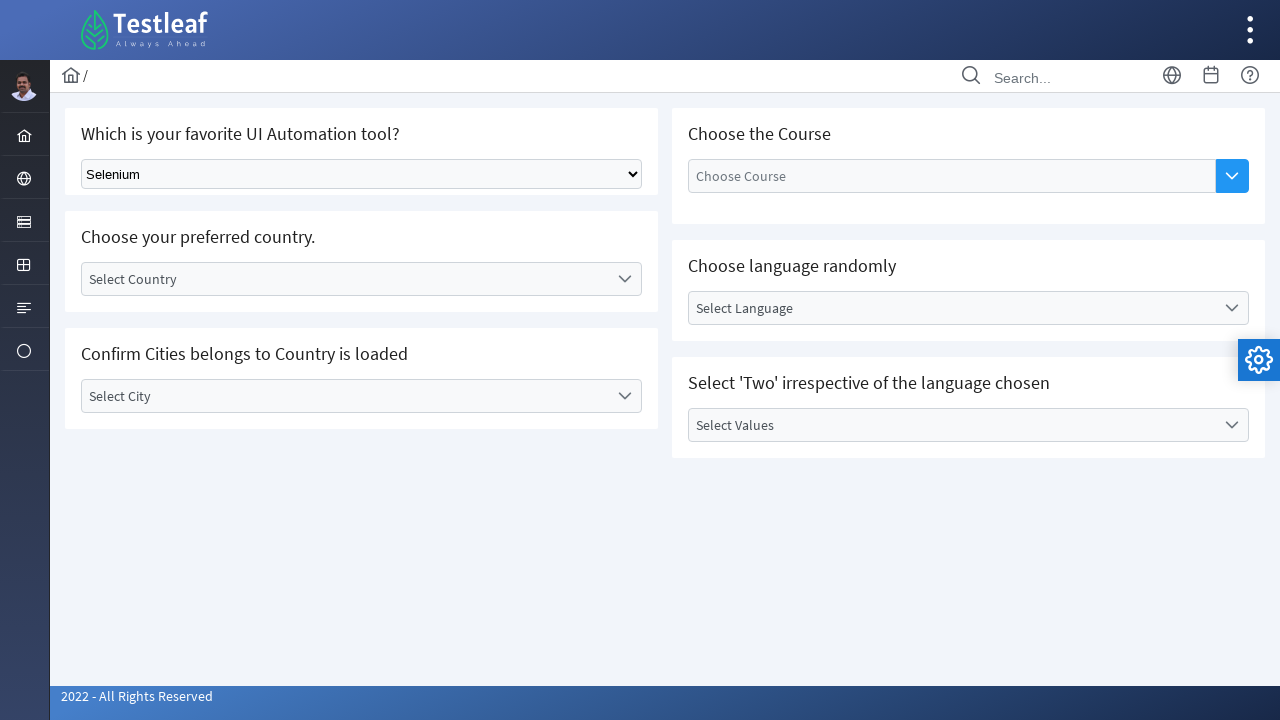

Selected dropdown option by visible text 'Playwright' on xpath=//*[@id='j_idt87']/div/div[1]/div[1]/div/div/select
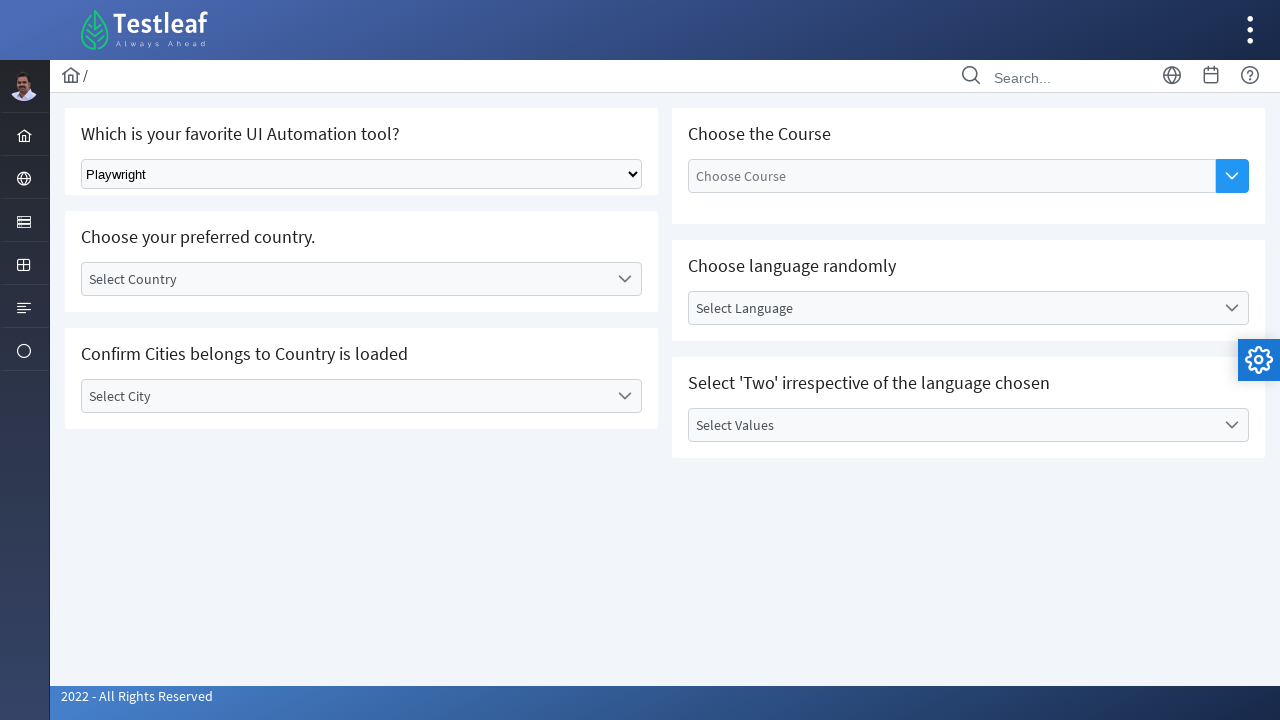

Retrieved all dropdown options, count: 5
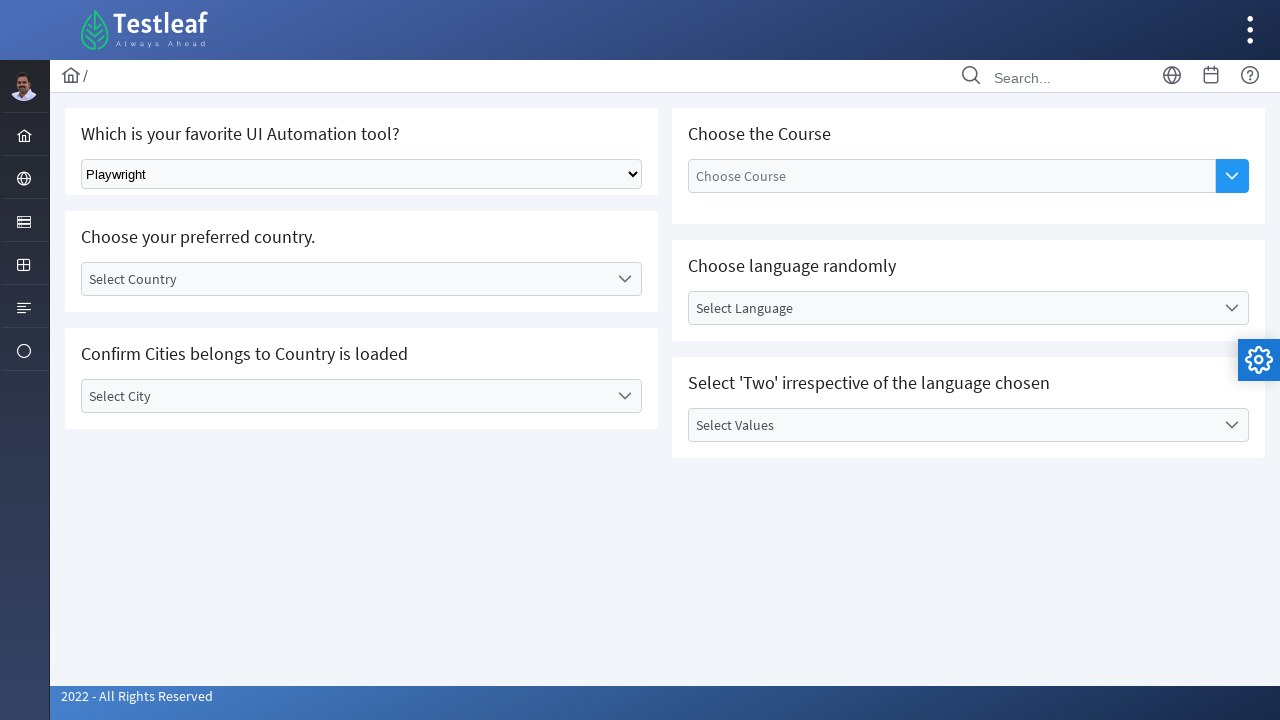

Selected dropdown option by visible text 'Cypress' on xpath=//*[@id='j_idt87']/div/div[1]/div[1]/div/div/select
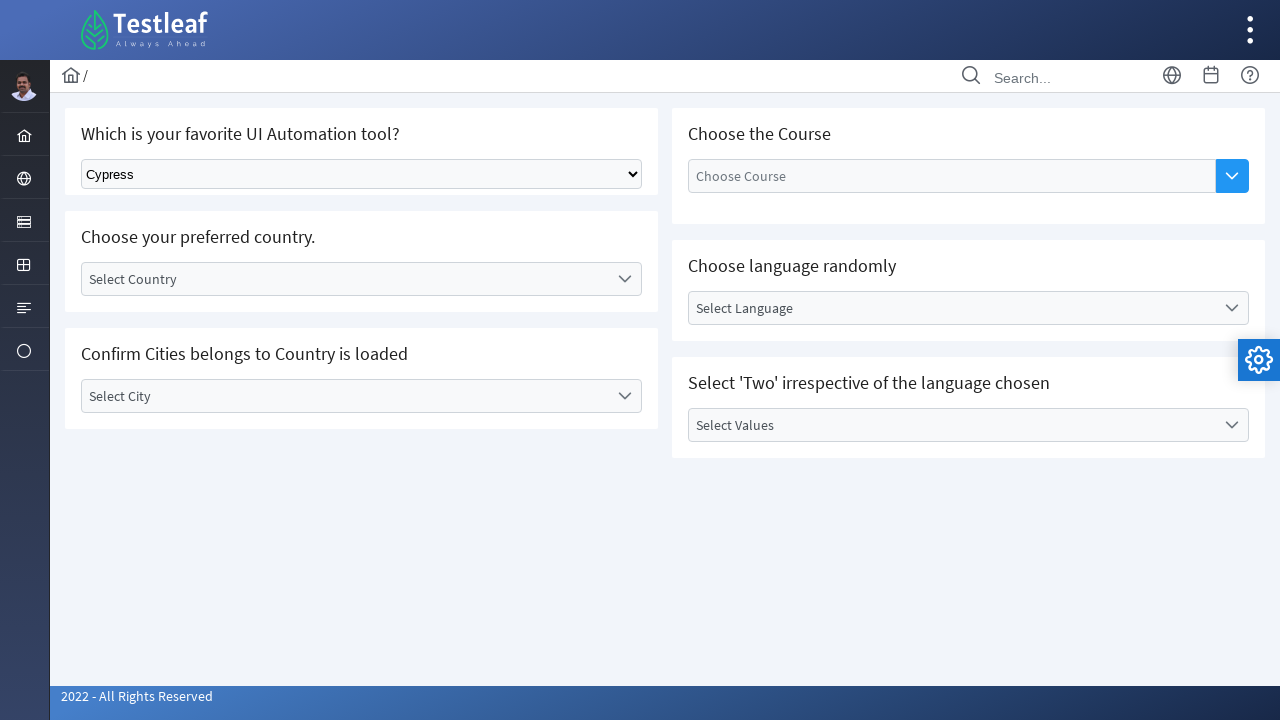

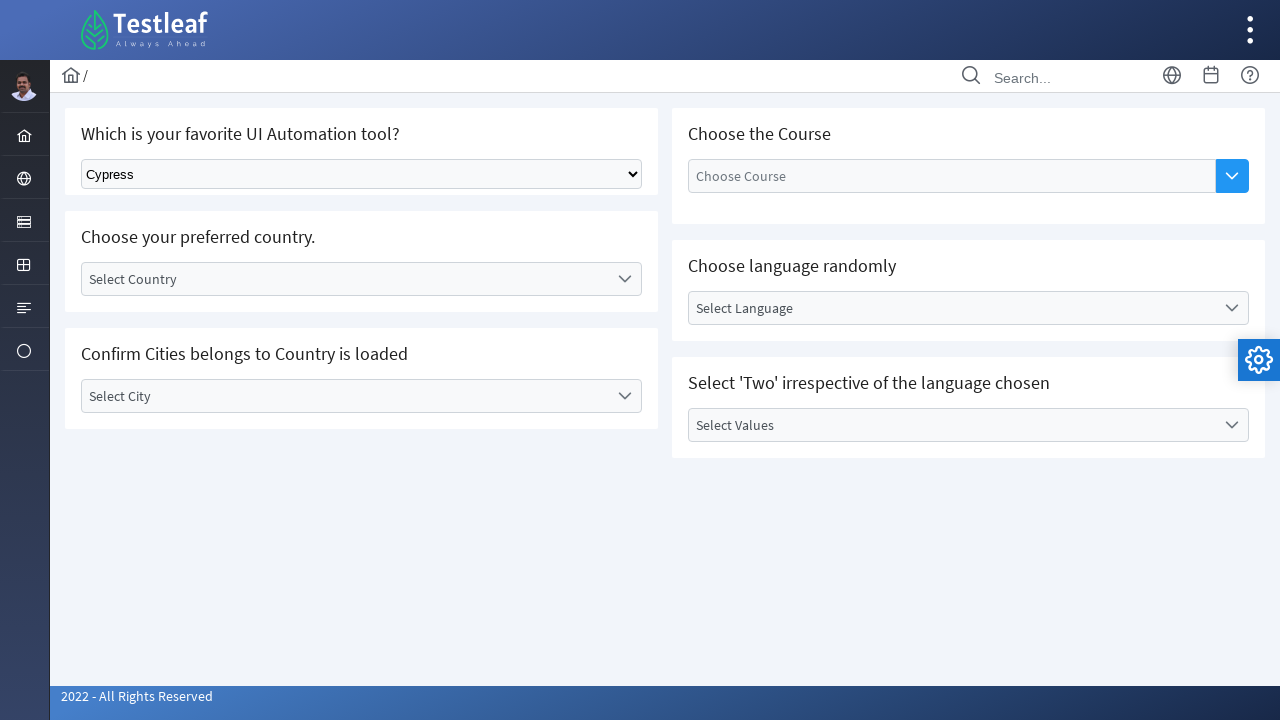